Verifies that the current page URL matches the expected BestBuy homepage URL

Starting URL: https://www.bestbuy.com/

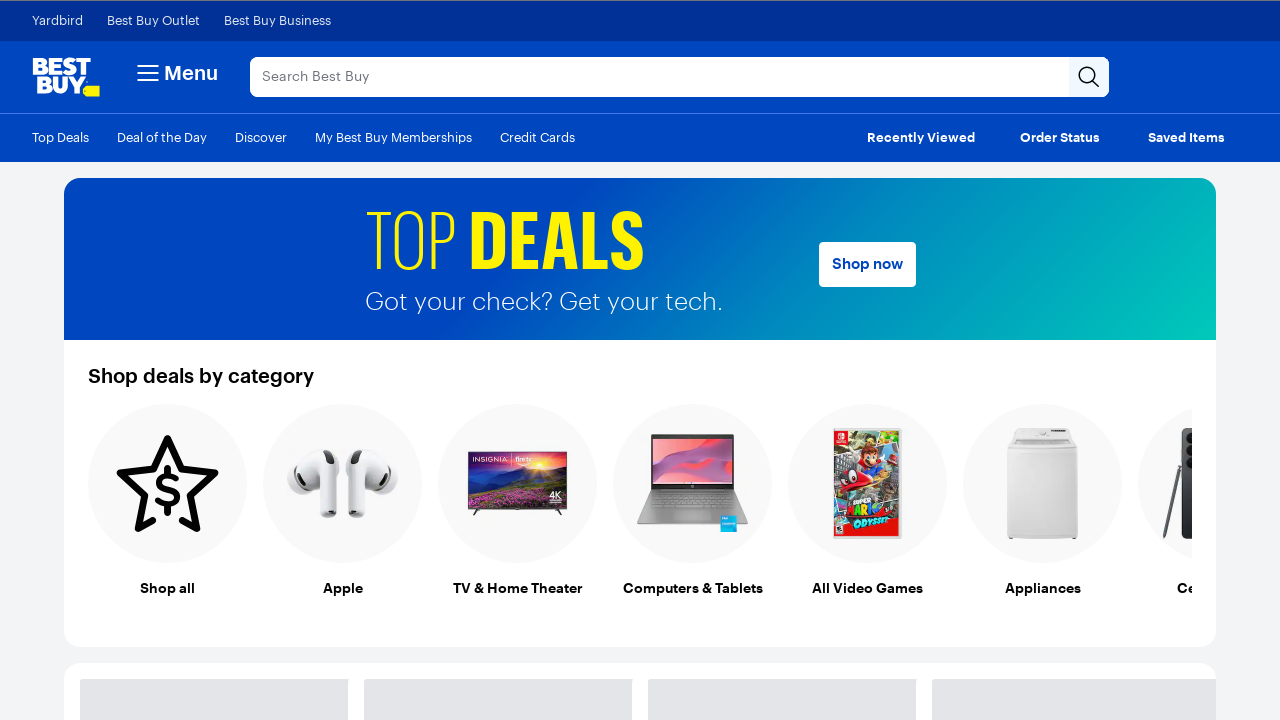

Verified current page URL matches expected BestBuy homepage URL (https://www.bestbuy.com/)
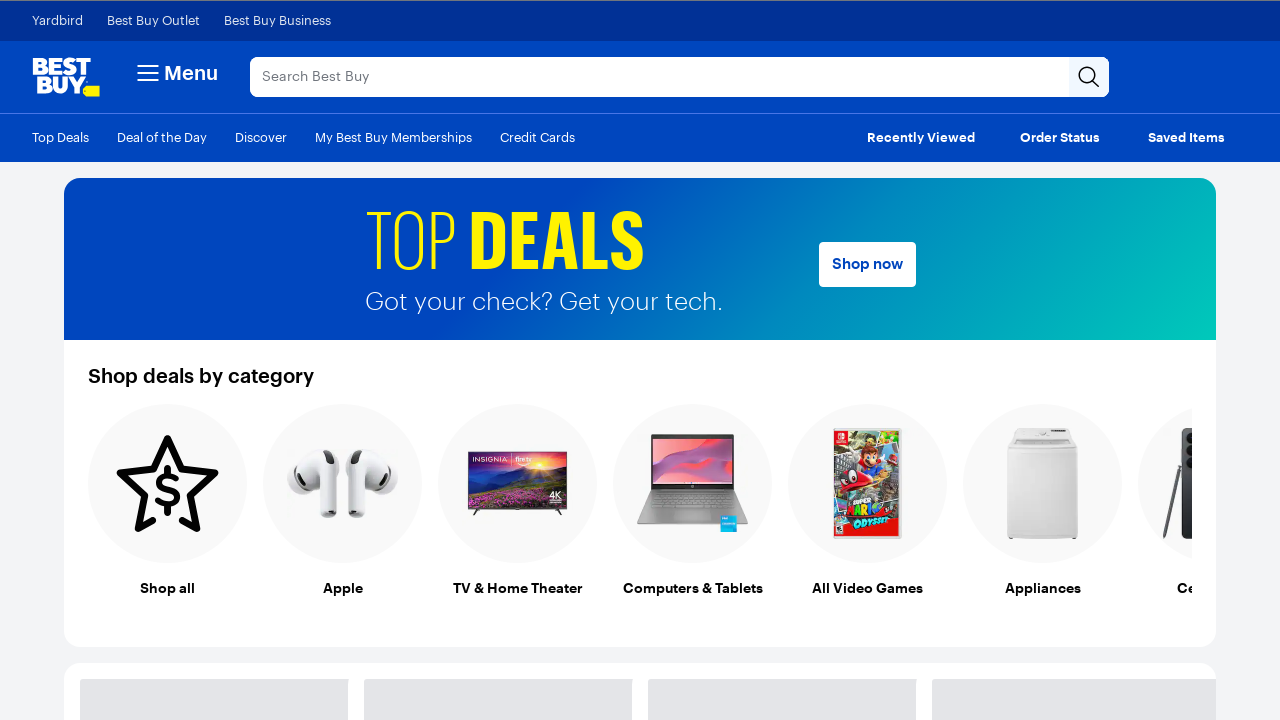

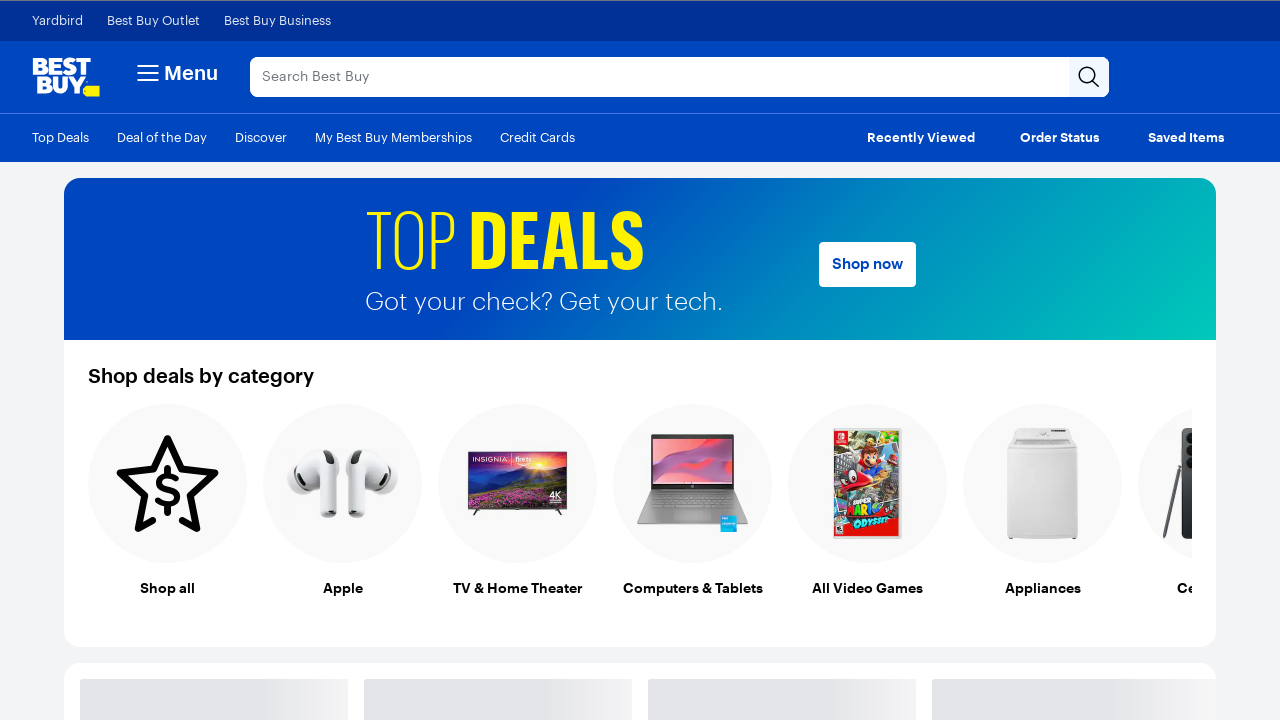